Tests mouse hover functionality by hovering over multiple figure elements and verifying that hidden content becomes visible after hover.

Starting URL: https://the-internet.herokuapp.com/hovers

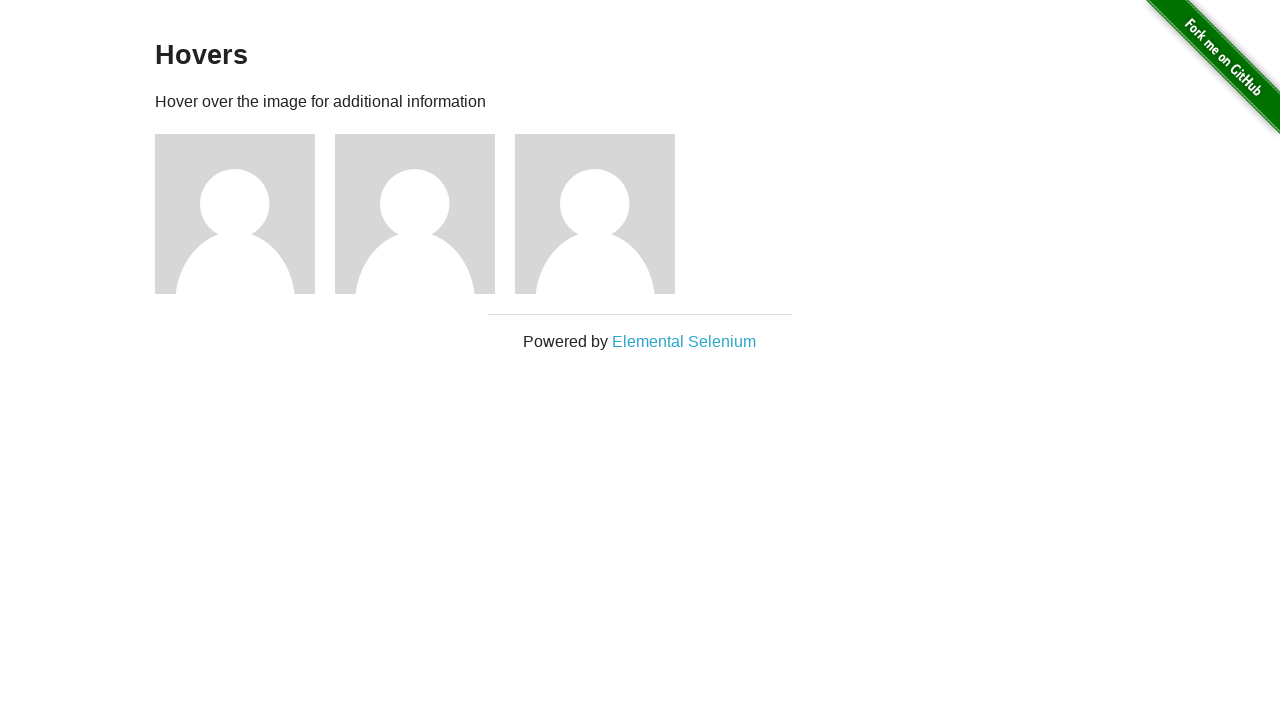

Located all figure elements on the page
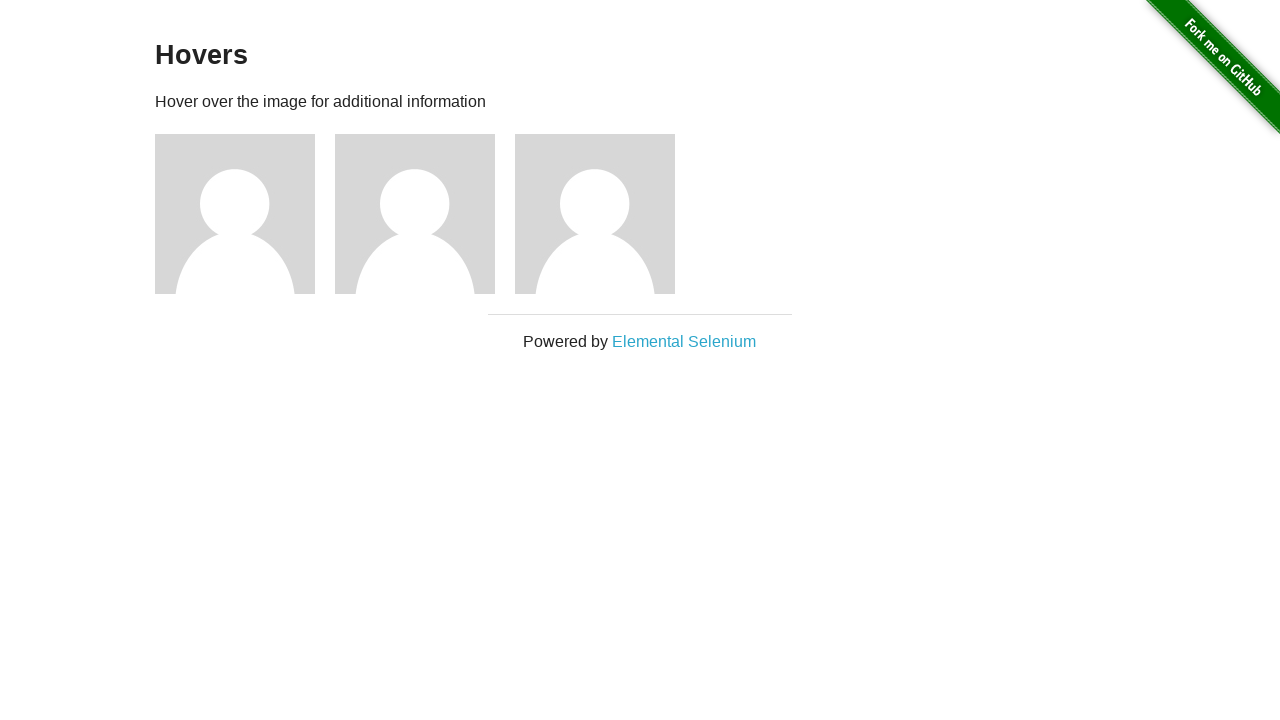

Located image element within figure
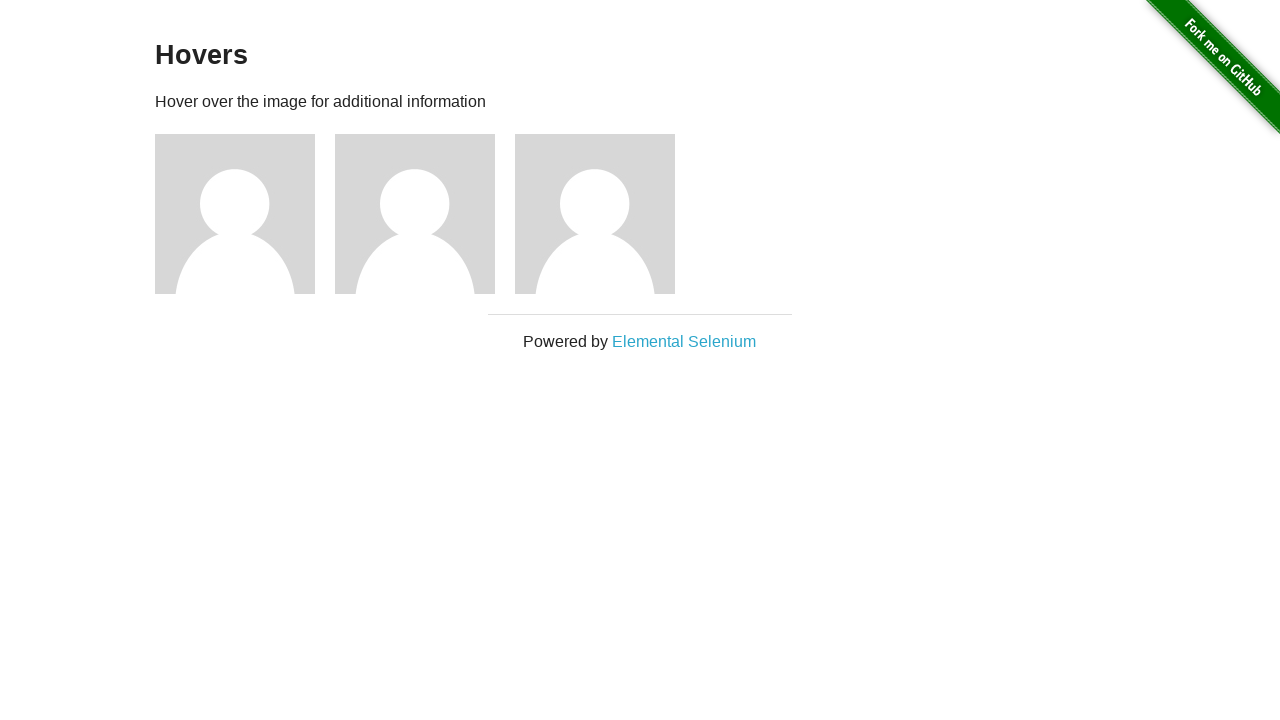

Hovered over image to reveal hidden content at (235, 214) on .figure >> nth=0 >> img
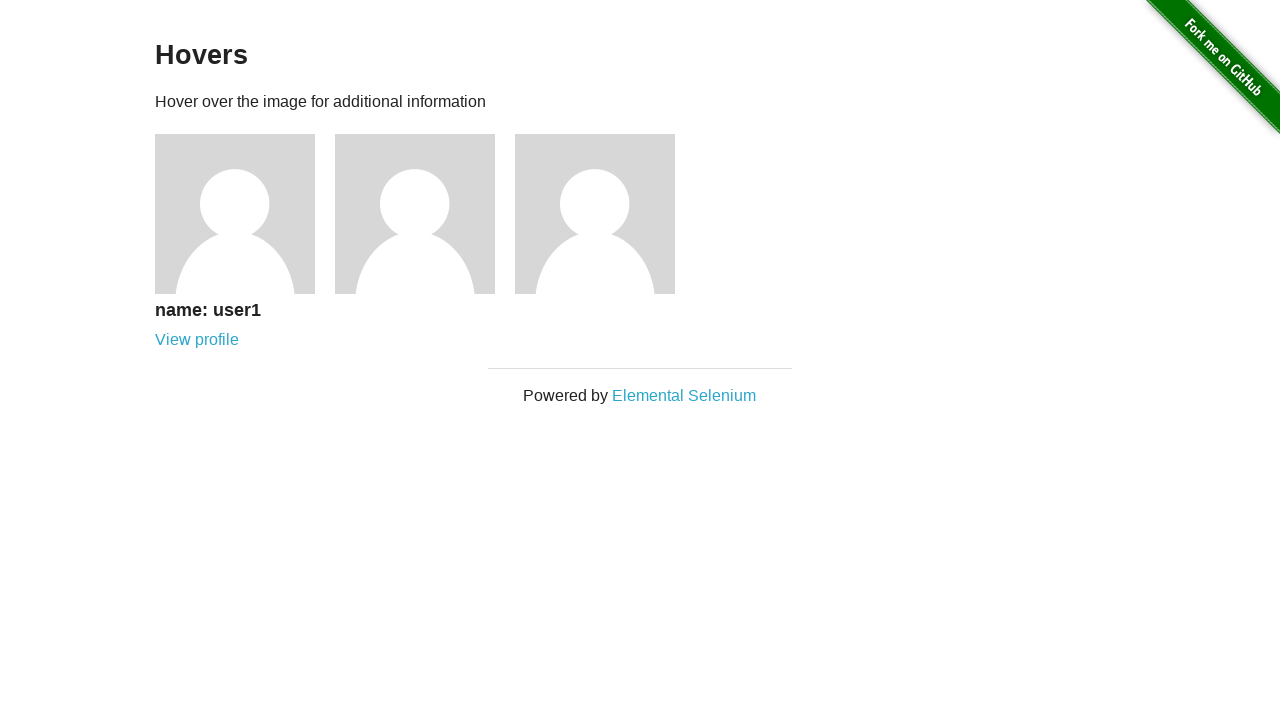

Waited 2 seconds for hover content to be fully visible
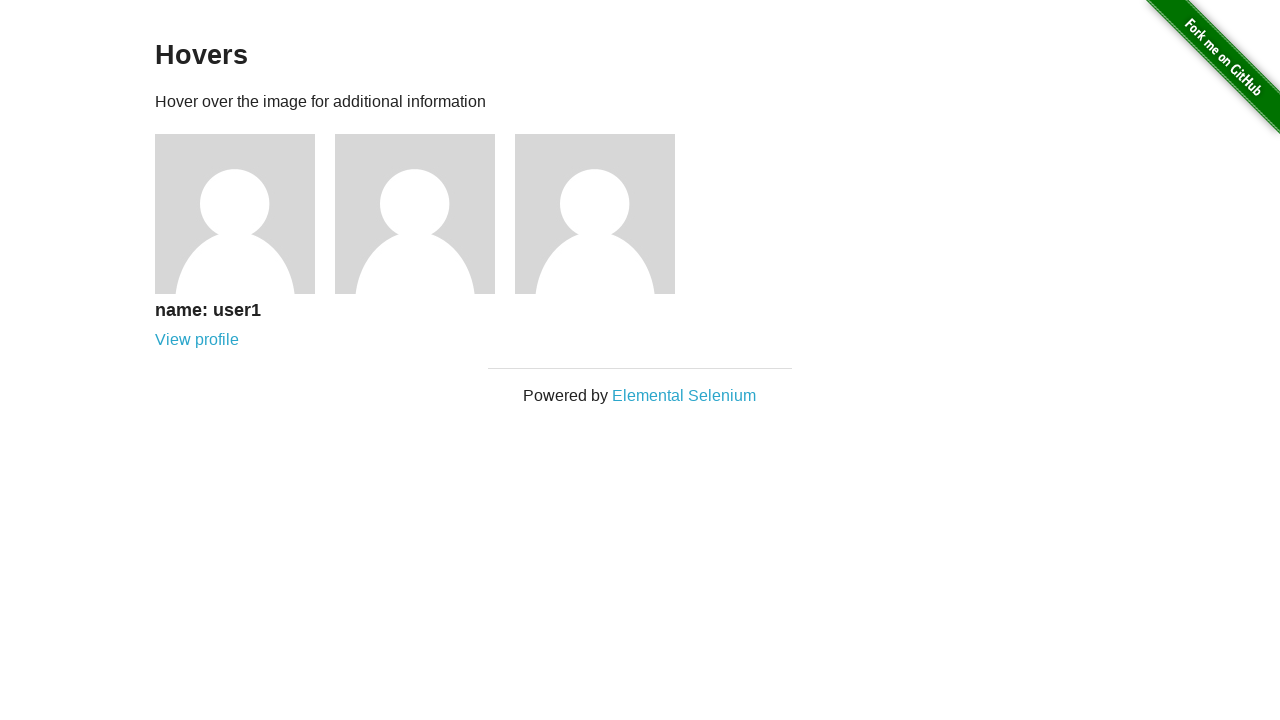

Located image element within figure
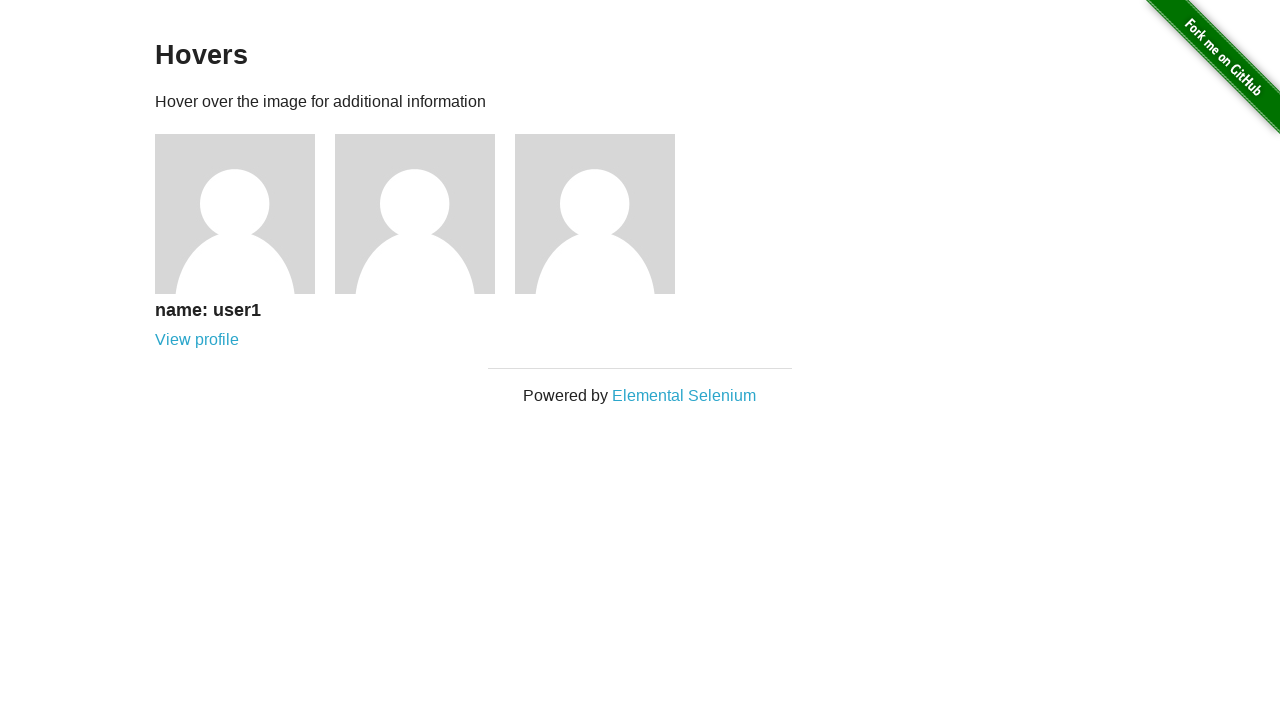

Hovered over image to reveal hidden content at (415, 214) on .figure >> nth=1 >> img
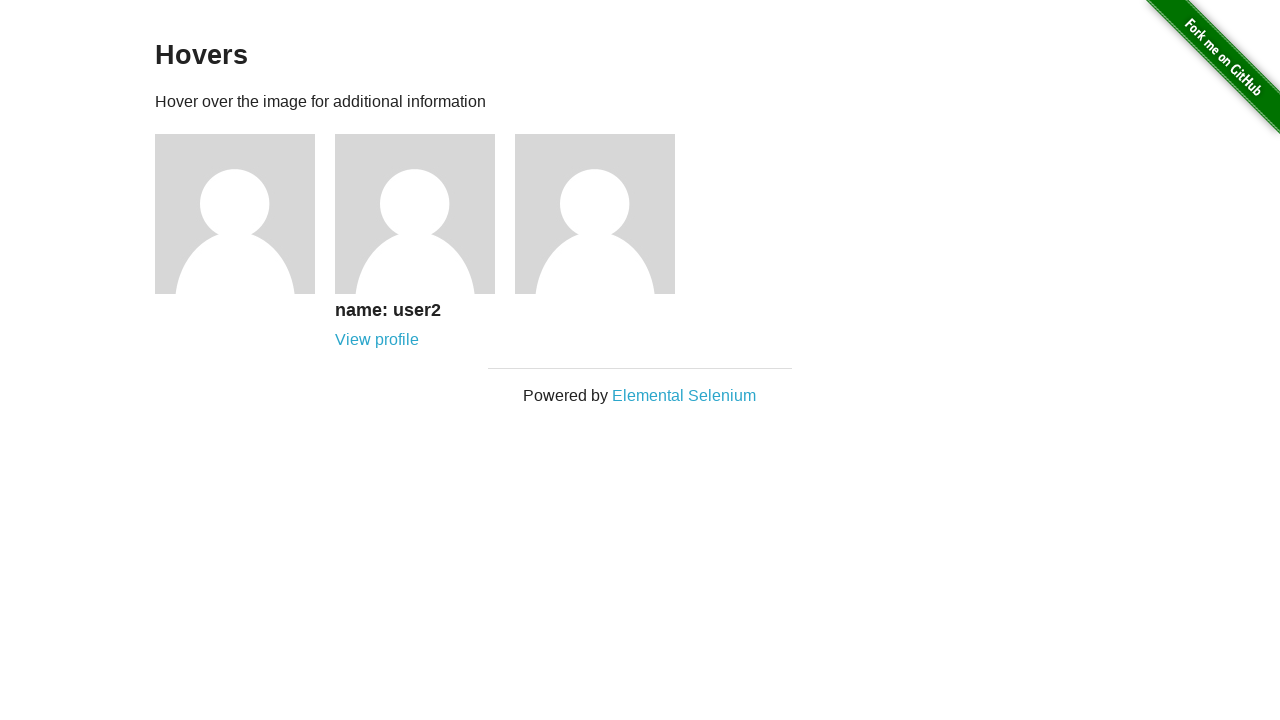

Waited 2 seconds for hover content to be fully visible
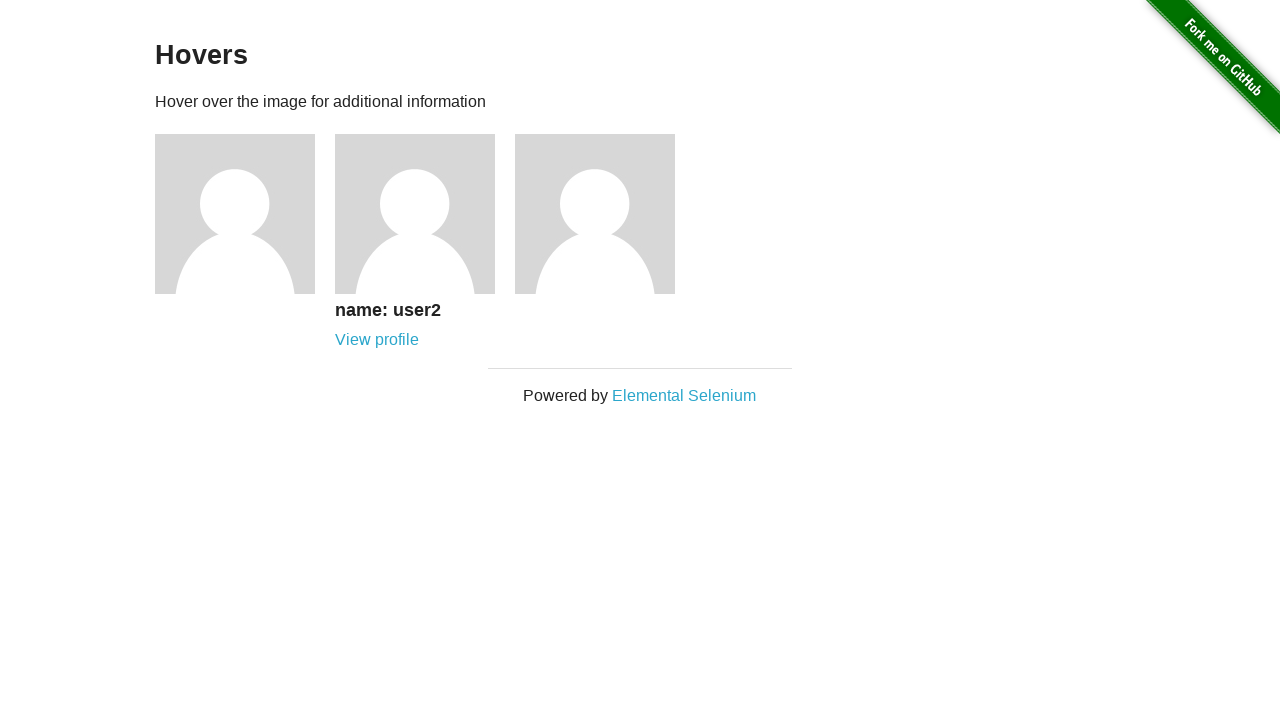

Located image element within figure
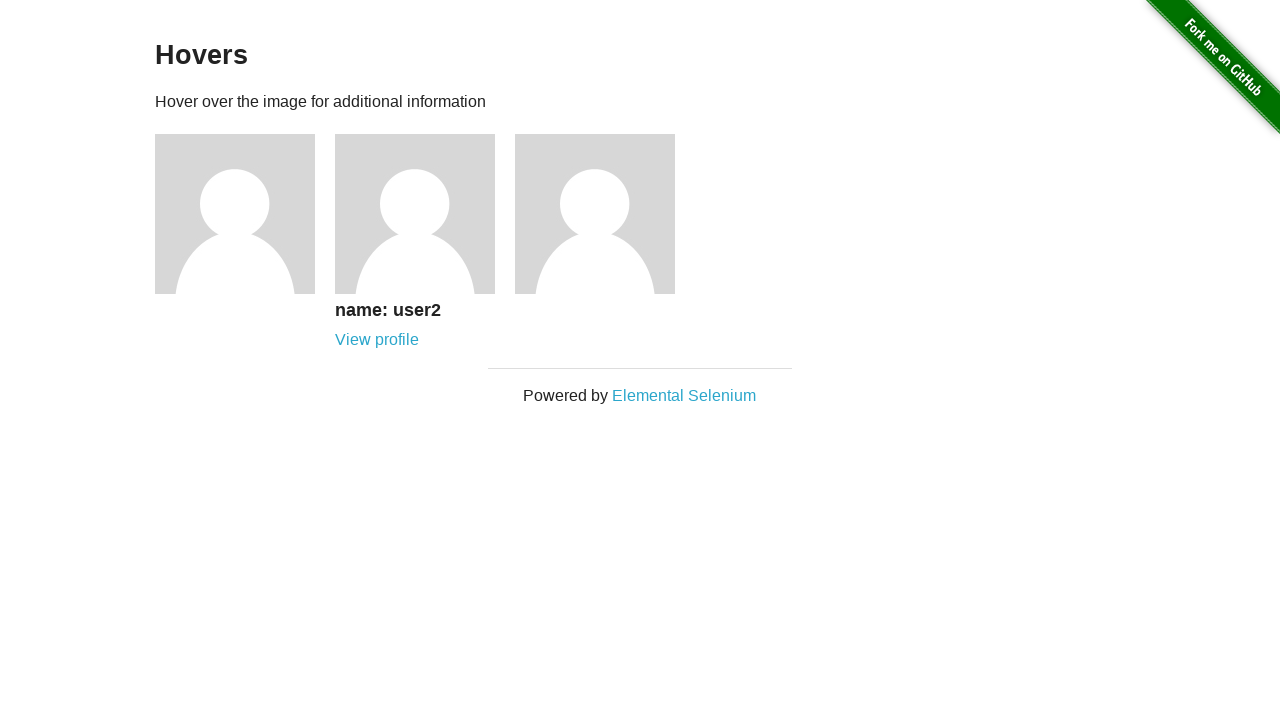

Hovered over image to reveal hidden content at (595, 214) on .figure >> nth=2 >> img
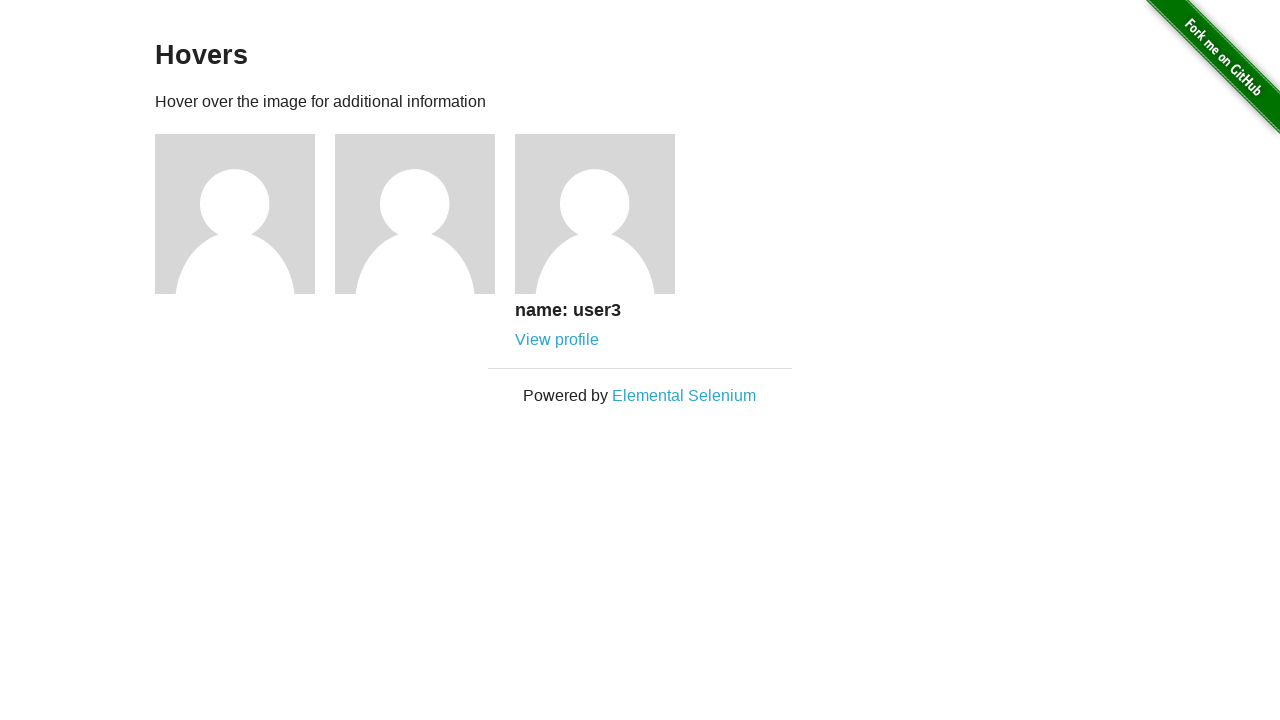

Waited 2 seconds for hover content to be fully visible
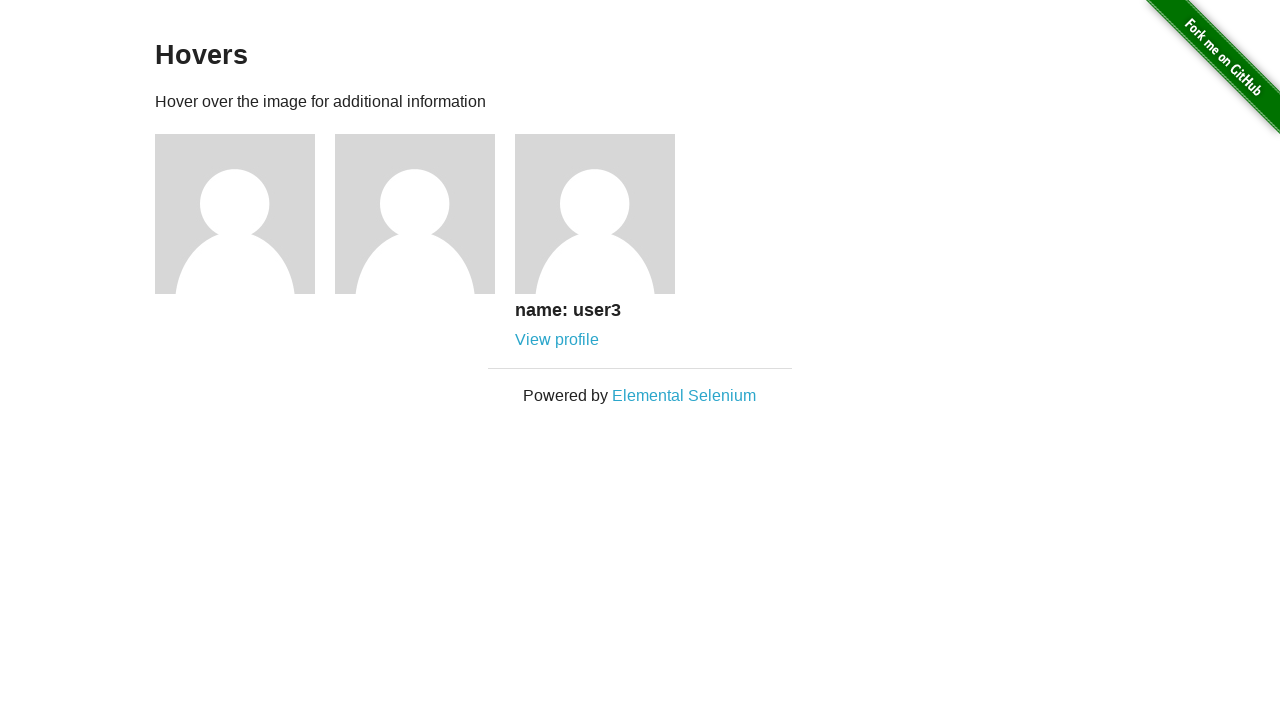

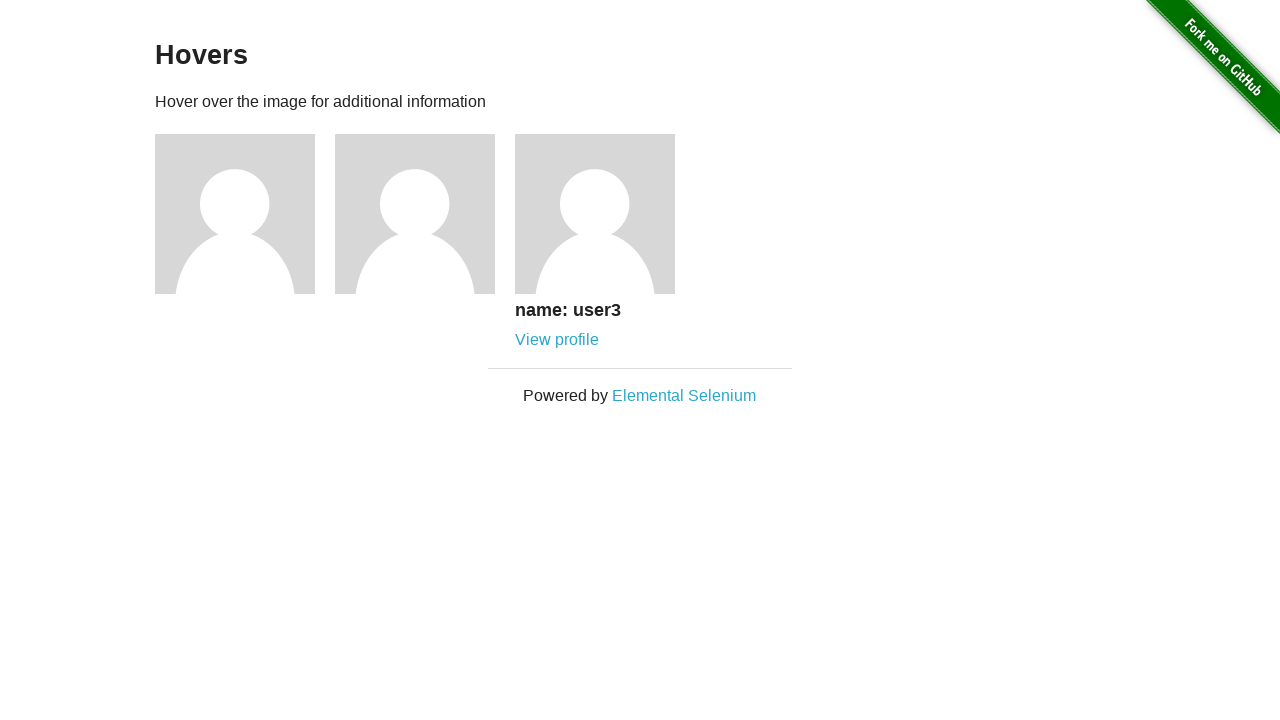